Navigates to Flashscore sports website, waits for content to load, and scrolls down the page to trigger lazy-loaded content.

Starting URL: https://www.flashscore.com

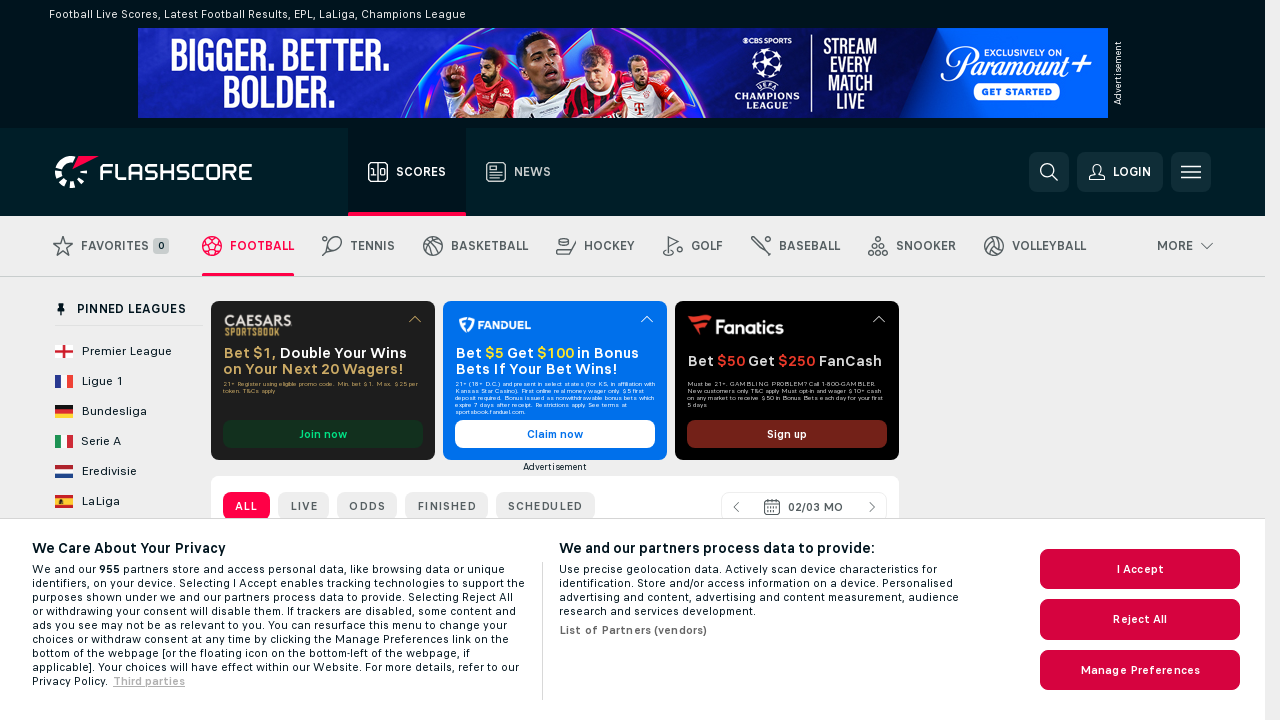

Waited 5 seconds for Flashscore page content to load
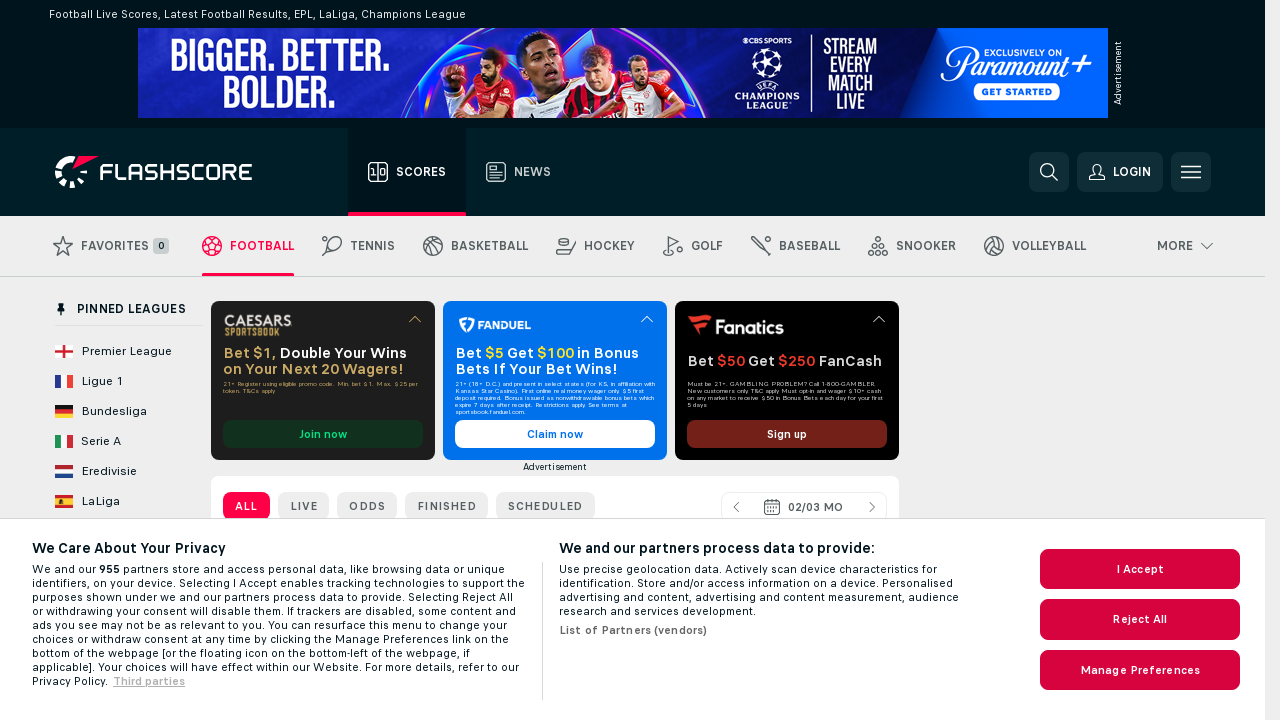

Scrolled down 2000 pixels to trigger lazy-loaded content
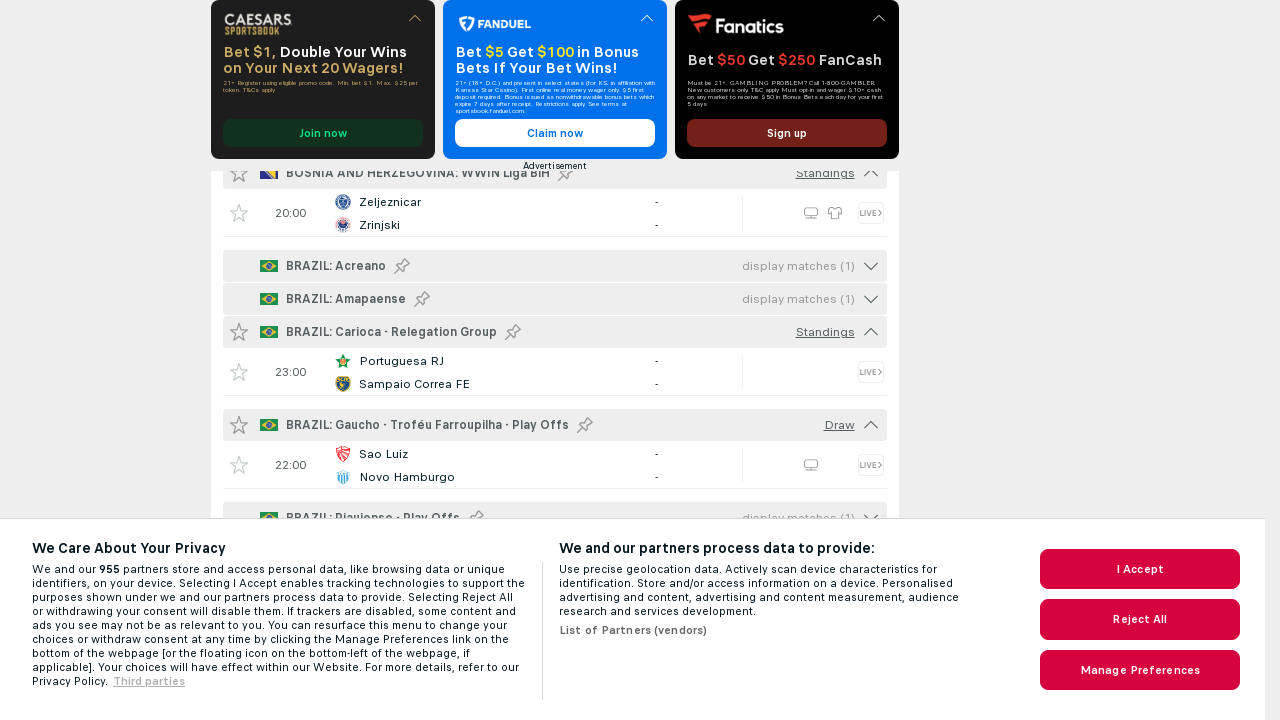

Waited 2 seconds for lazy-loaded content to appear
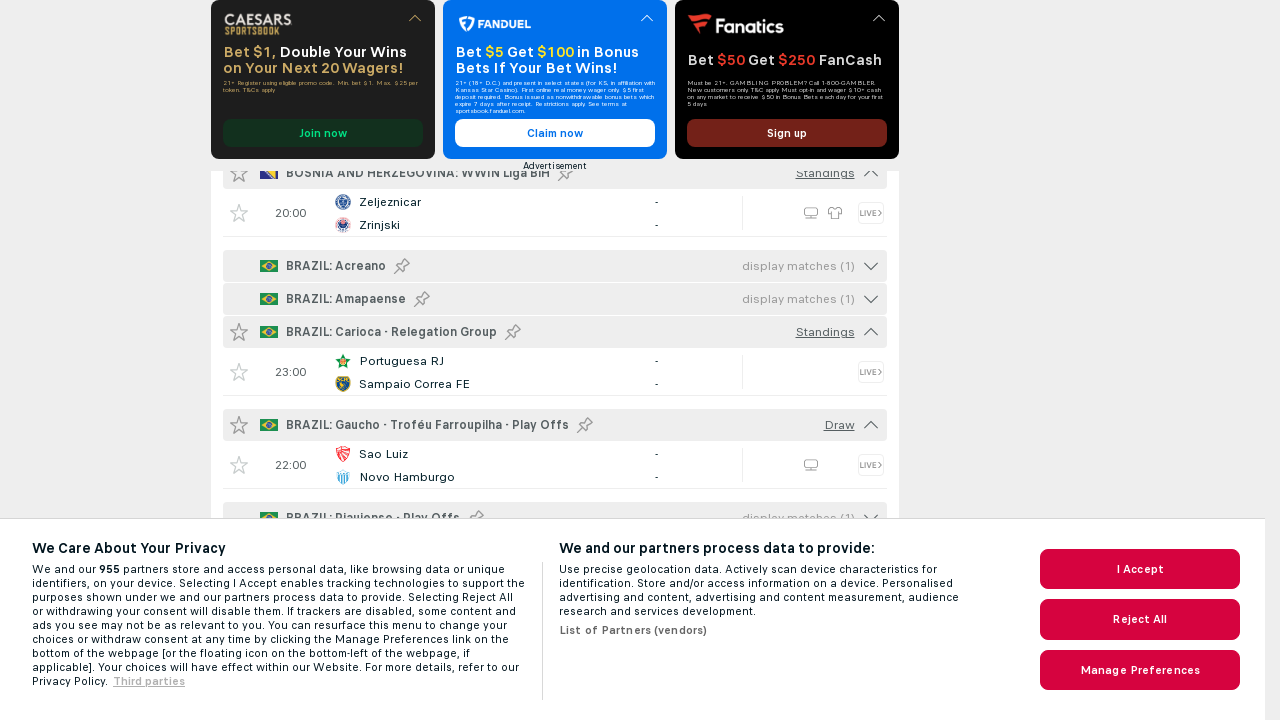

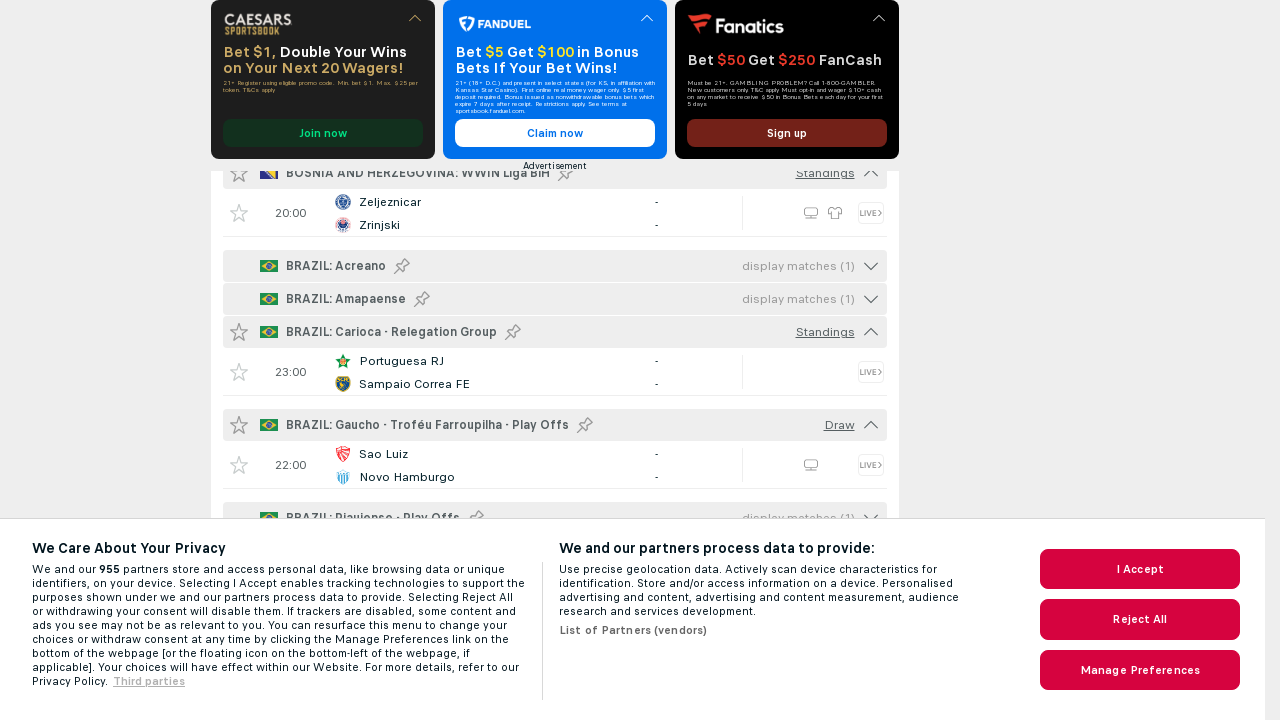